Verifies that the current URL matches the expected OpenCart demo store URL

Starting URL: https://naveenautomationlabs.com/opencart/

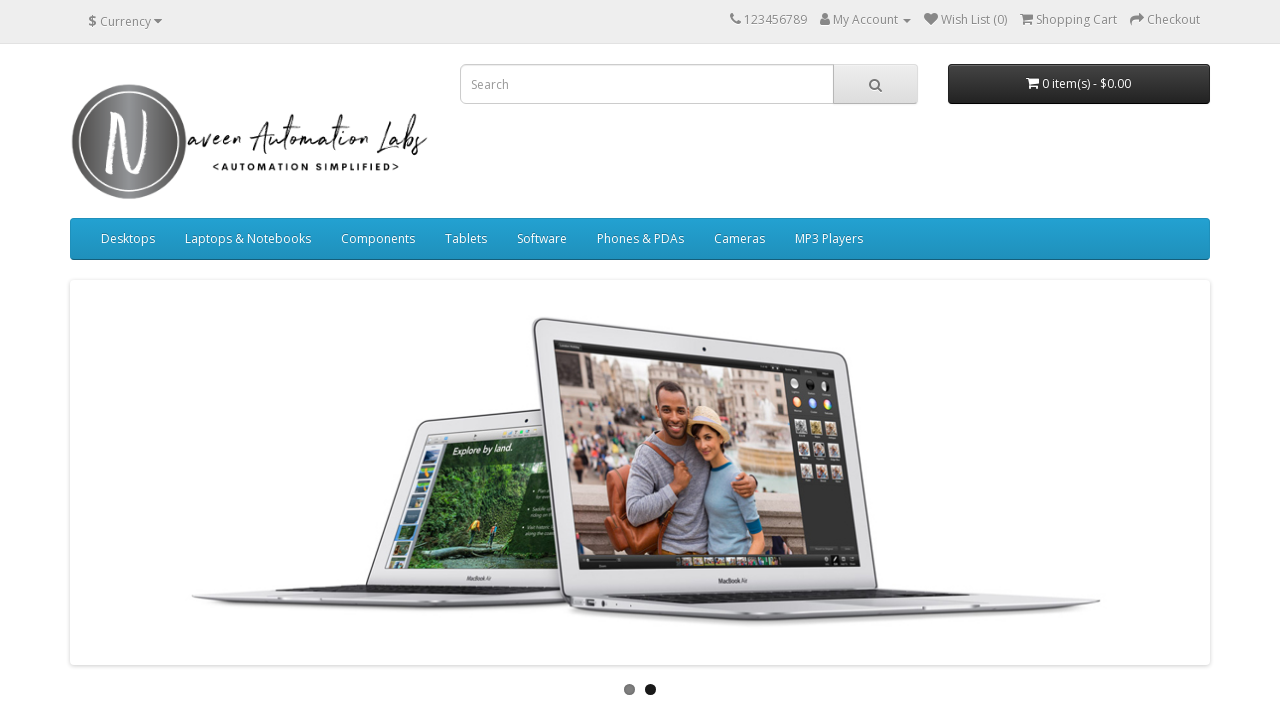

Waited for page to load (domcontentloaded state)
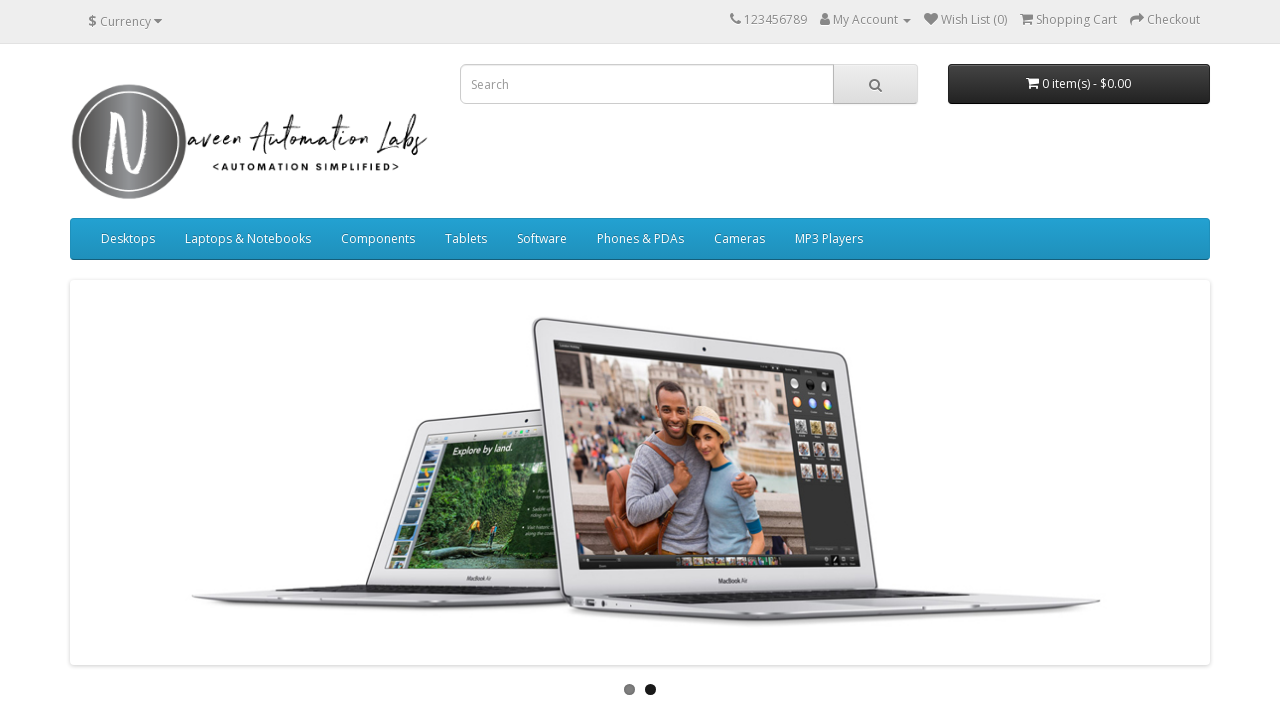

Retrieved current URL from page
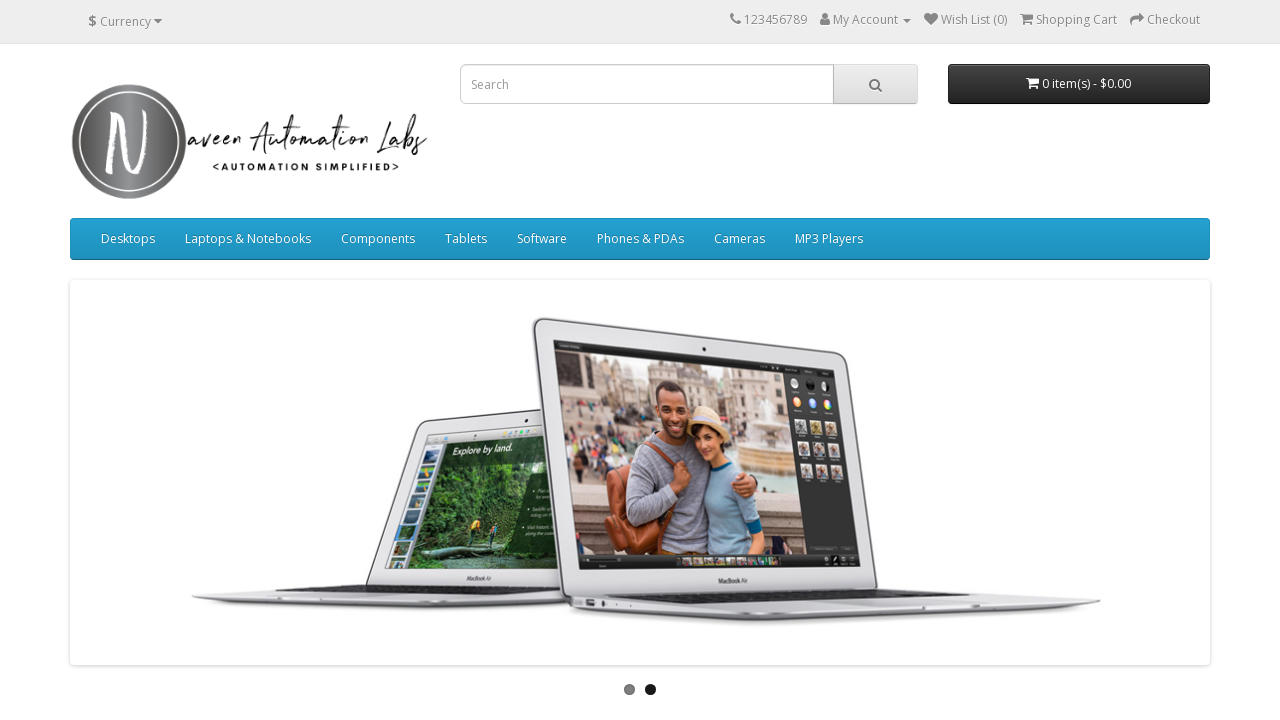

Verified that current URL matches expected OpenCart demo store URL
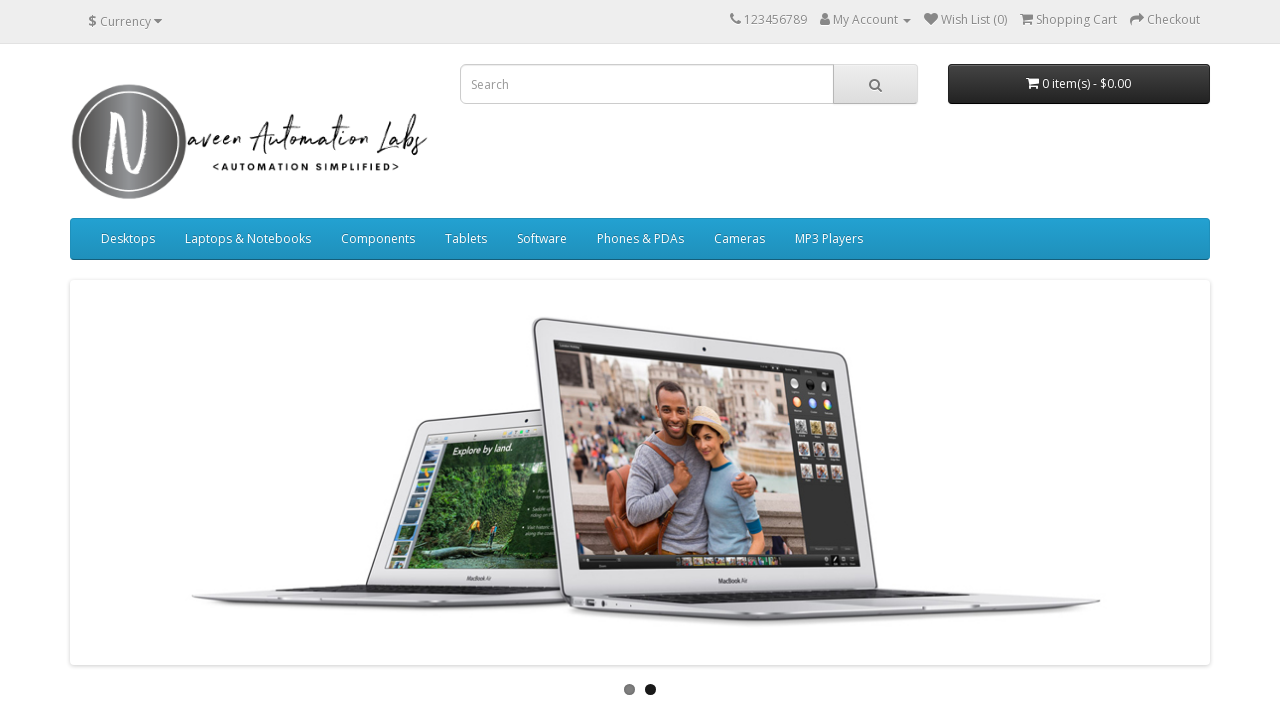

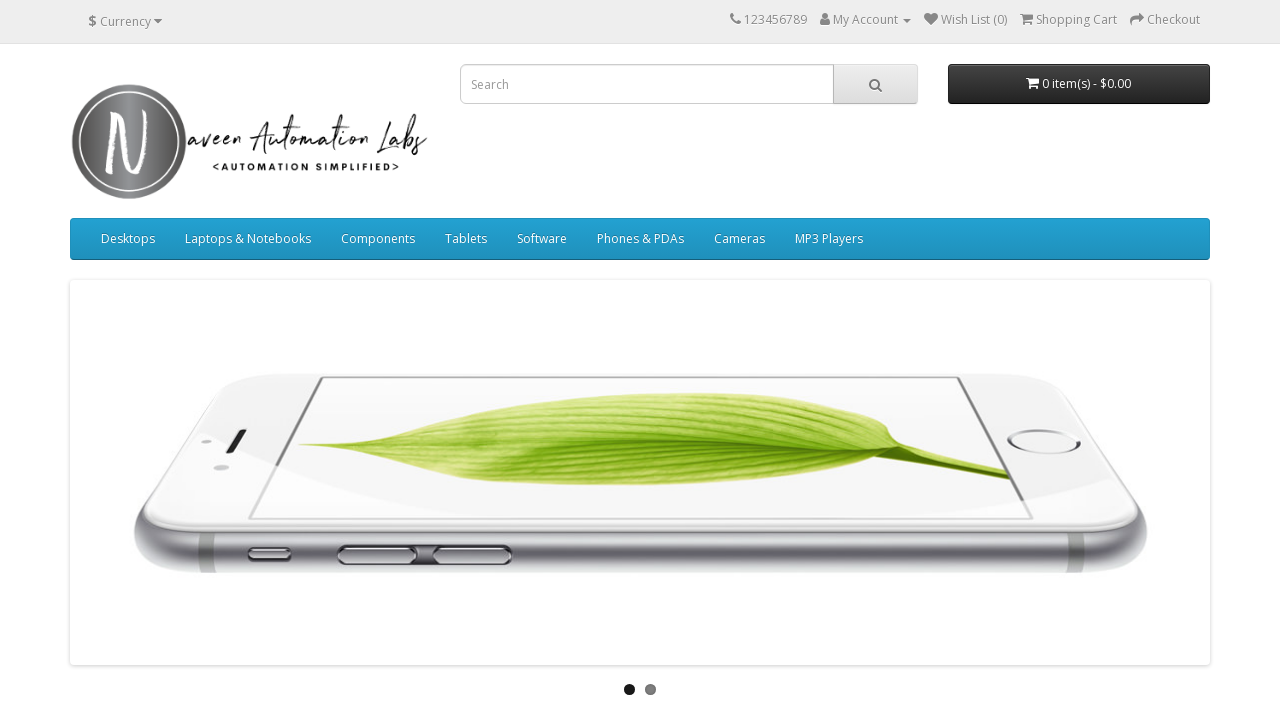